Tests clicking an alert button, capturing the alert message, and dismissing it to verify the alert text content

Starting URL: https://kristinek.github.io/site/examples/alerts_popups

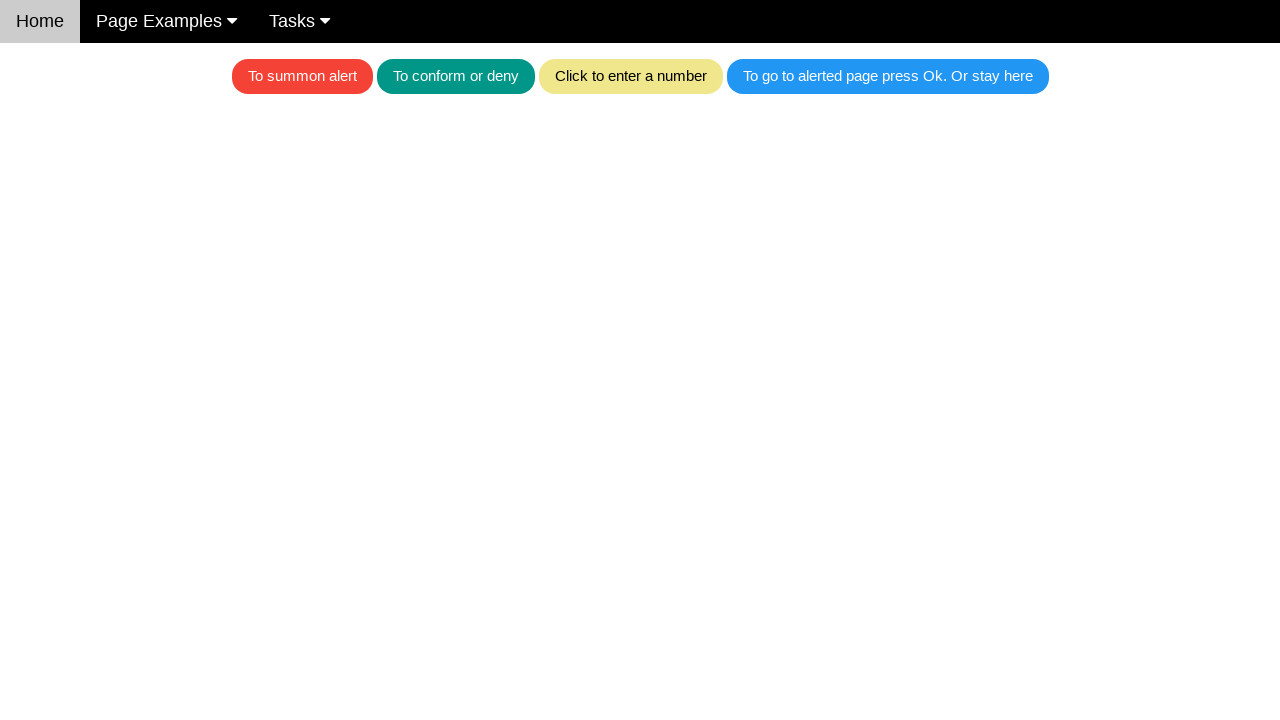

Navigated to alerts and popups example page
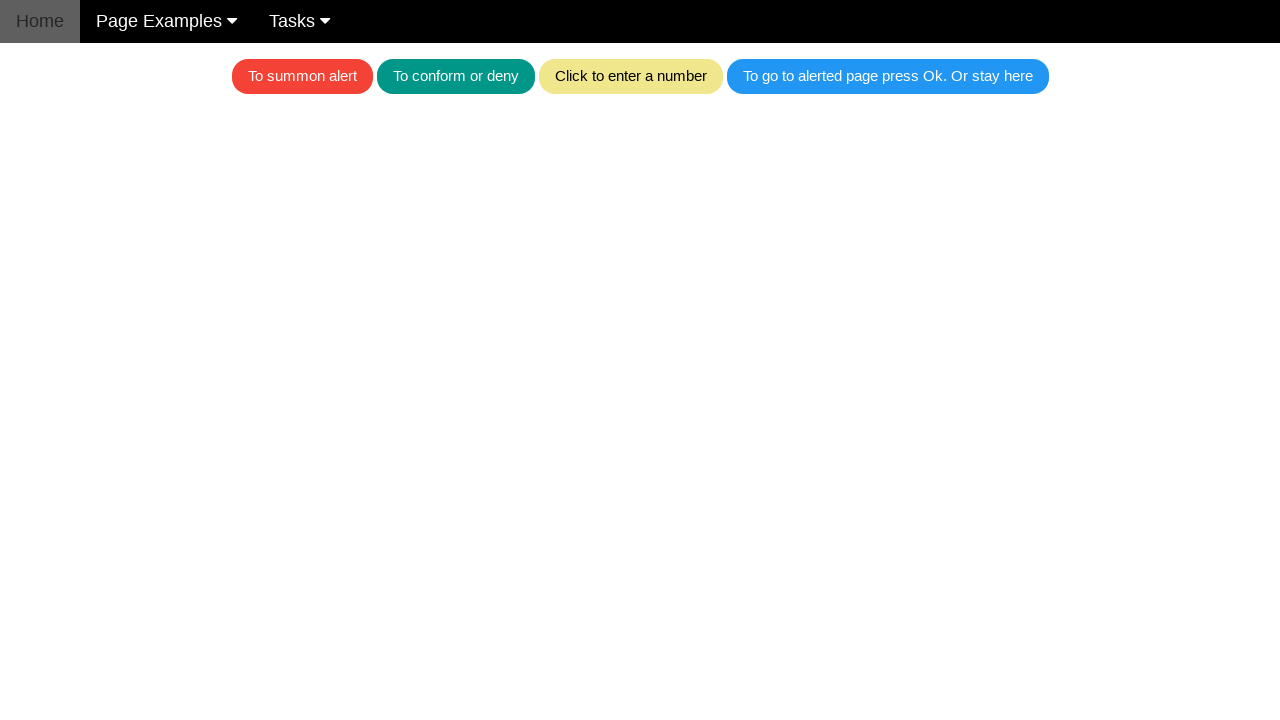

Clicked red alert button at (302, 76) on .w3-red
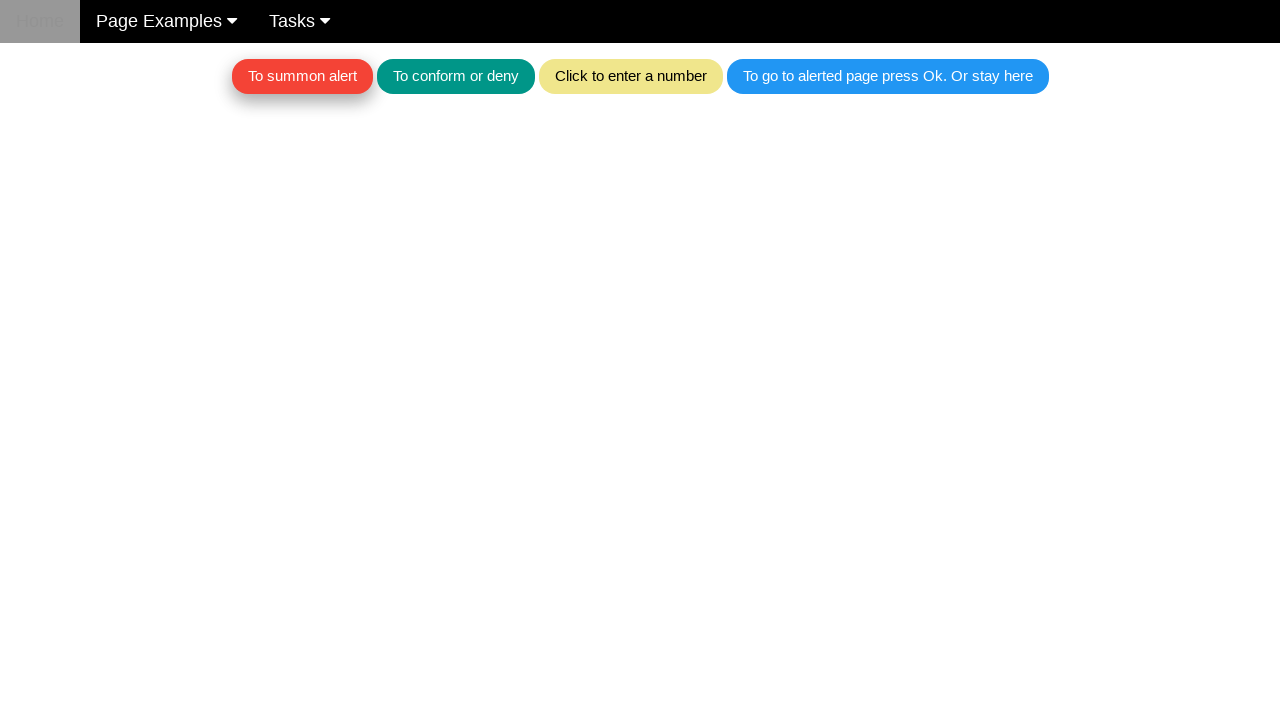

Set up dialog handler to dismiss alert
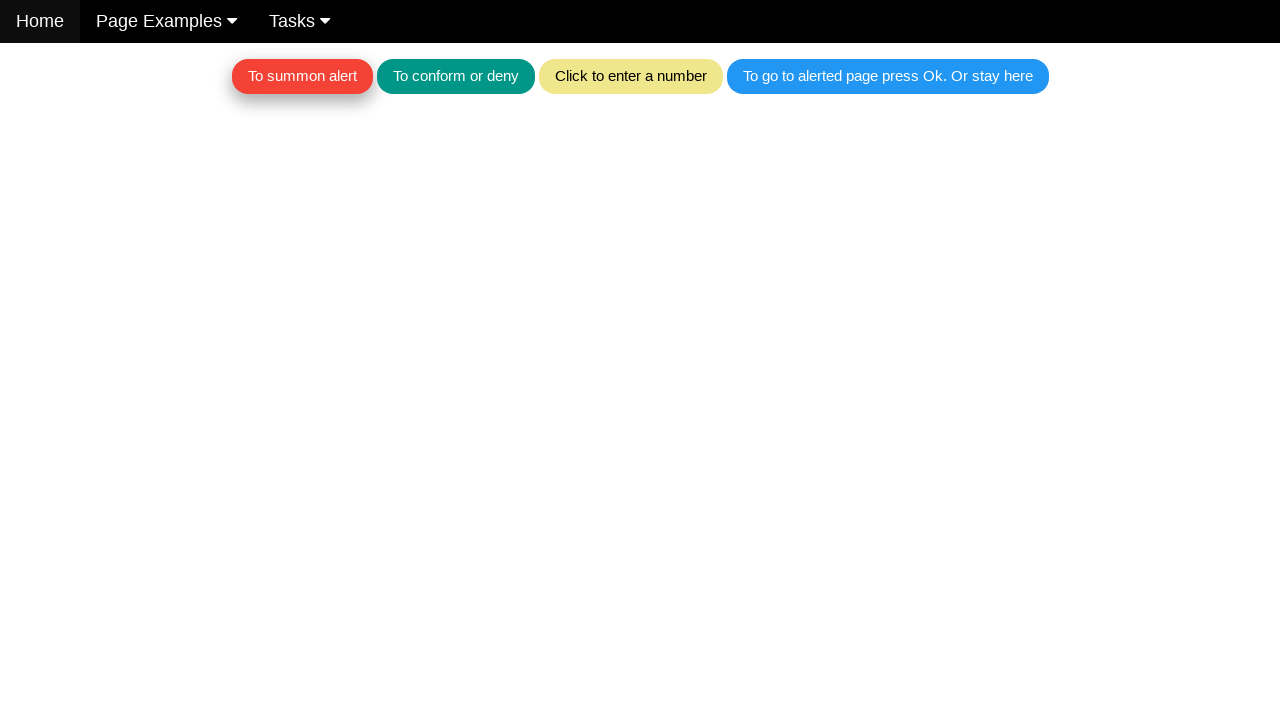

Waited for alert to be dismissed
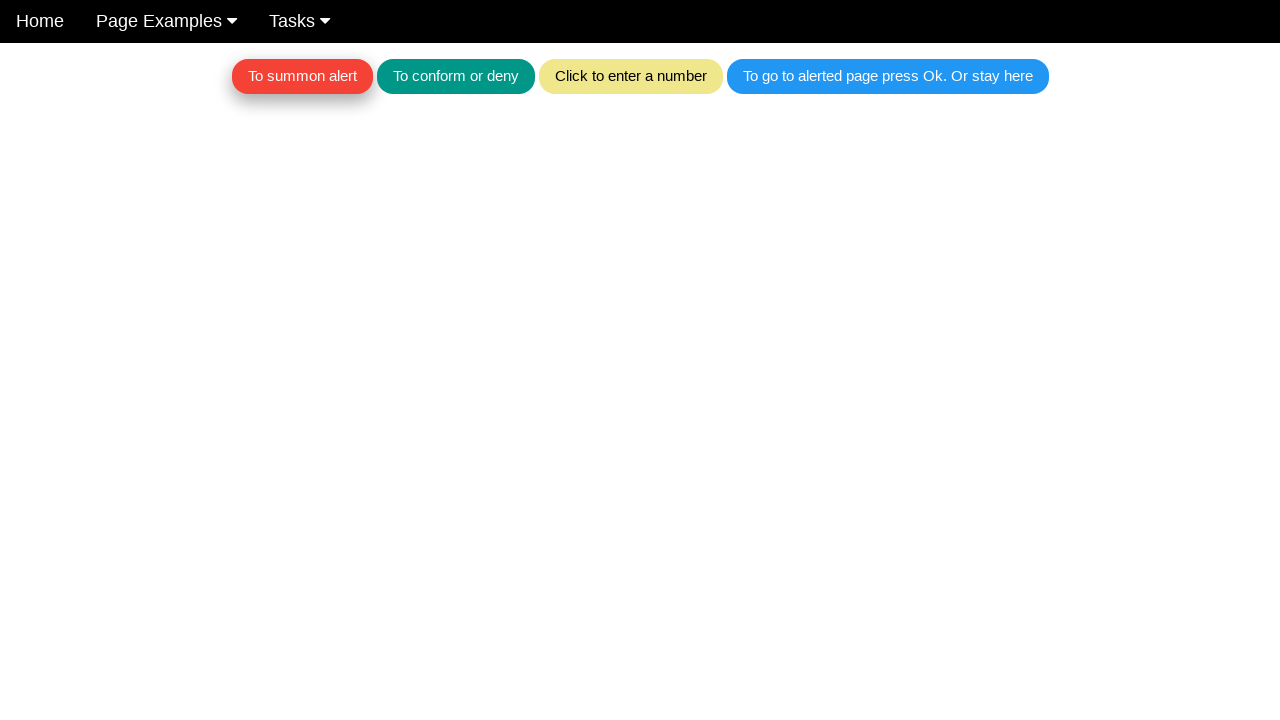

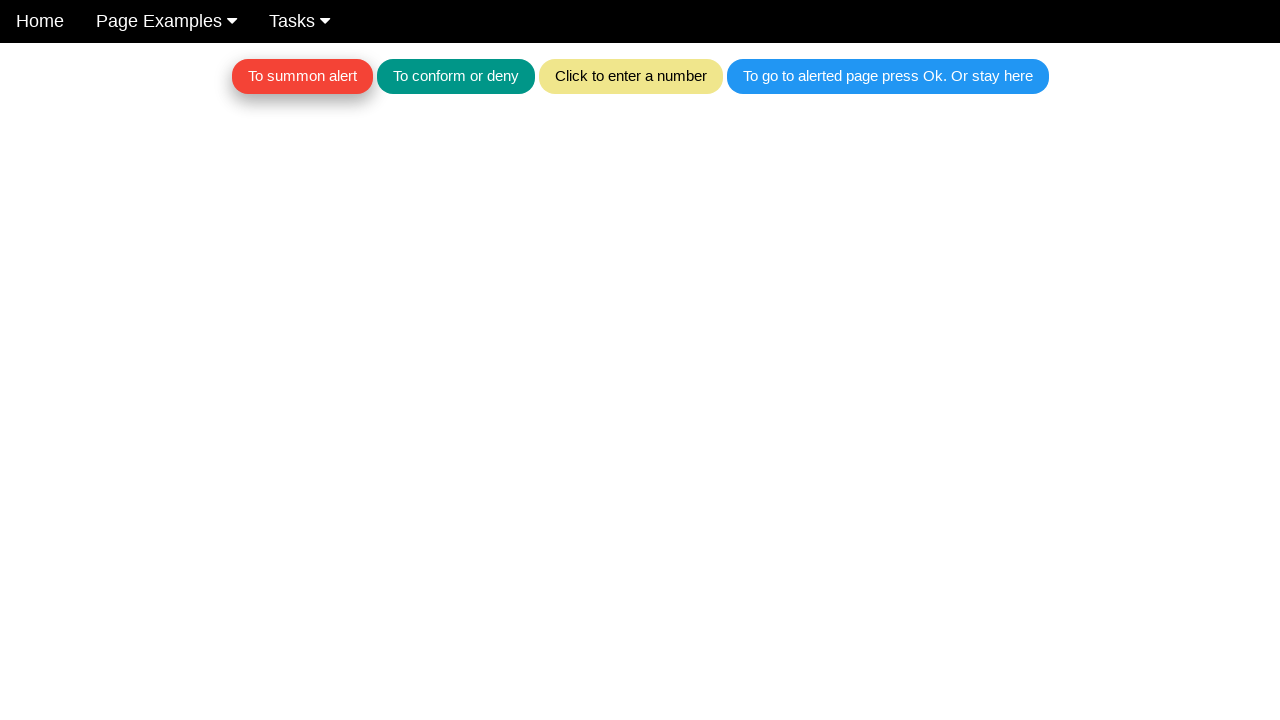